Tests radio button interactions by clicking on gender radio buttons (Male and Female options)

Starting URL: https://www.techlistic.com/p/selenium-practice-form.html

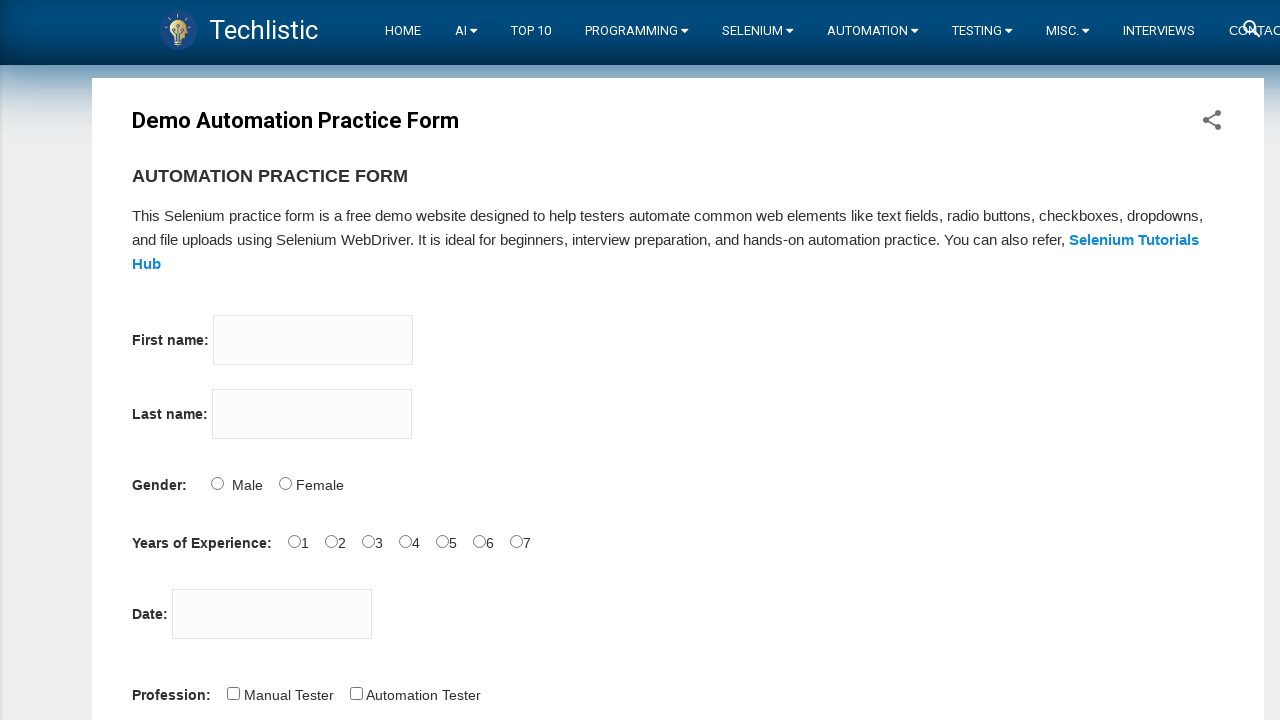

Clicked Male radio button at (217, 483) on #sex-0
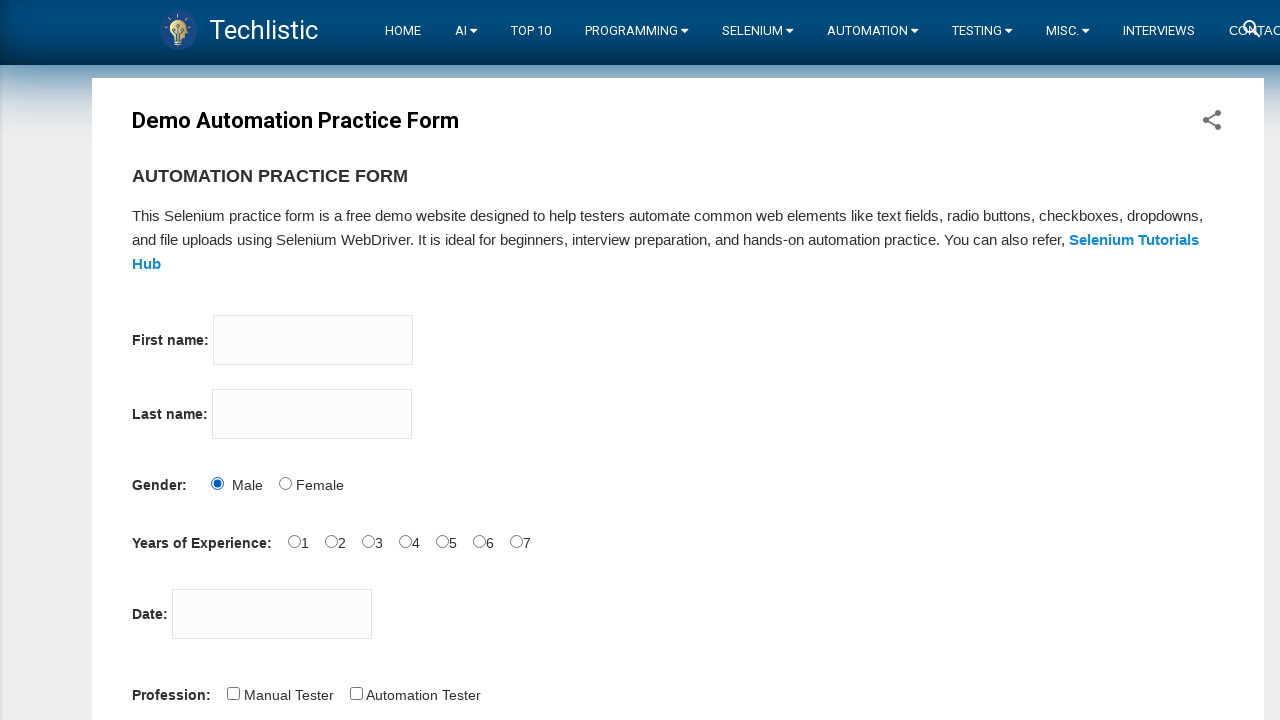

Clicked Female radio button at (285, 483) on #sex-1
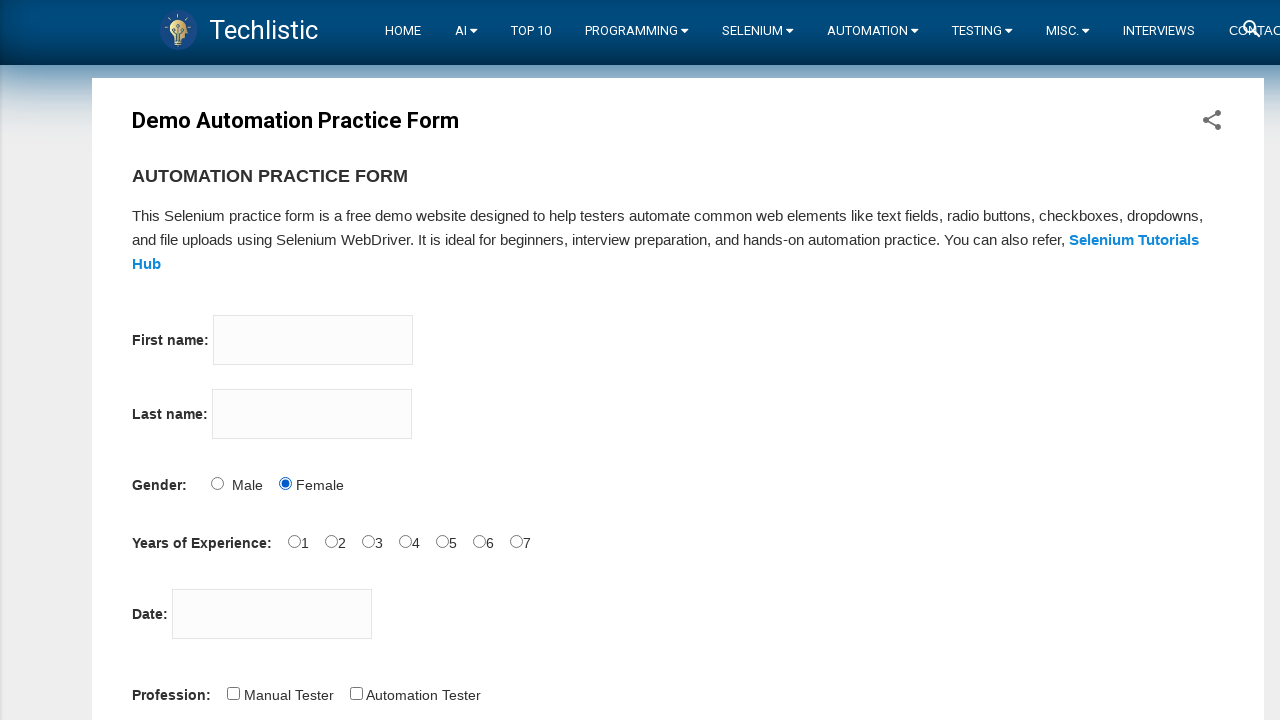

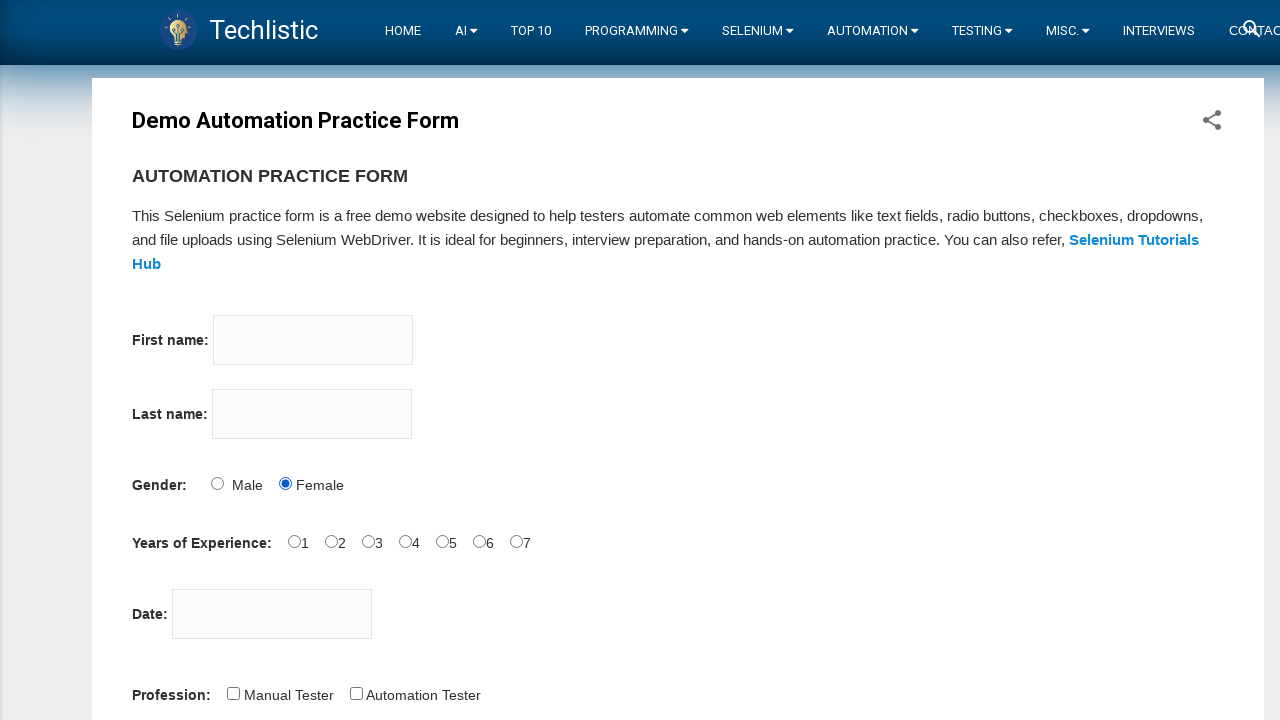